Tests window handling functionality by opening a new window, filling a form field in the new window, closing it, and then returning to fill a field in the original window

Starting URL: https://www.hyrtutorials.com/p/window-handles-practice.html

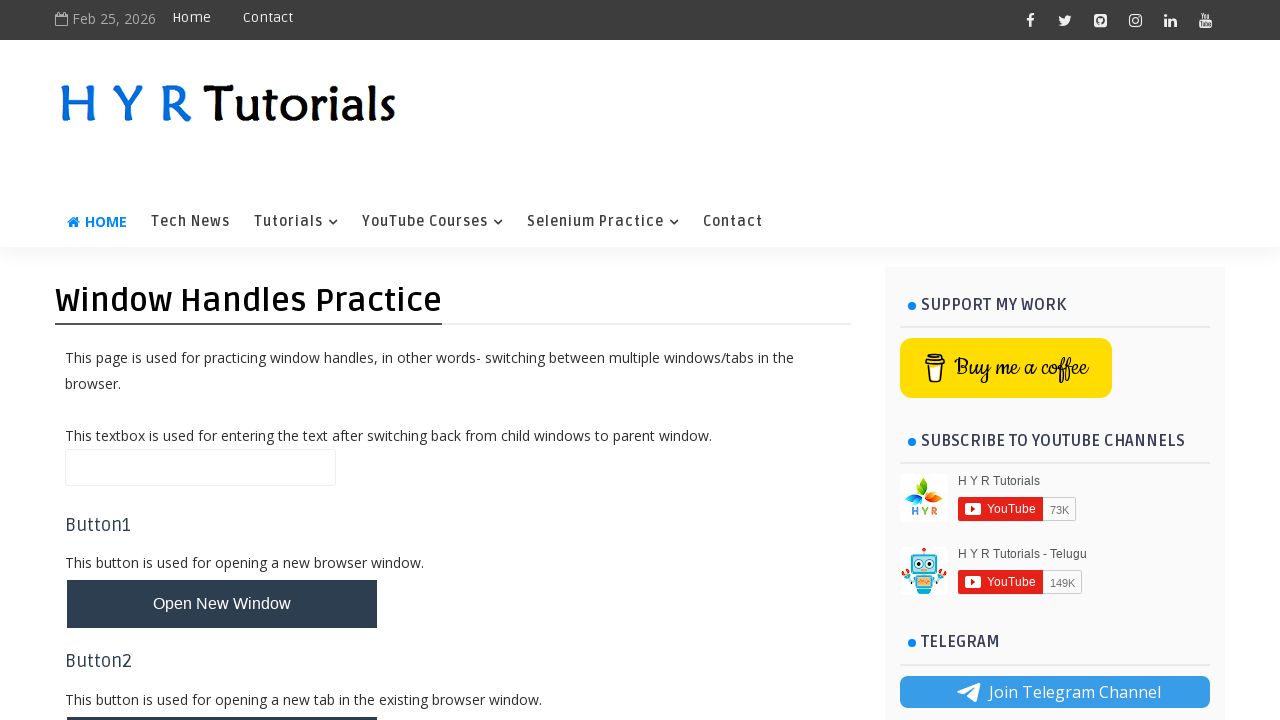

Clicked button to open new window at (222, 604) on #newWindowBtn
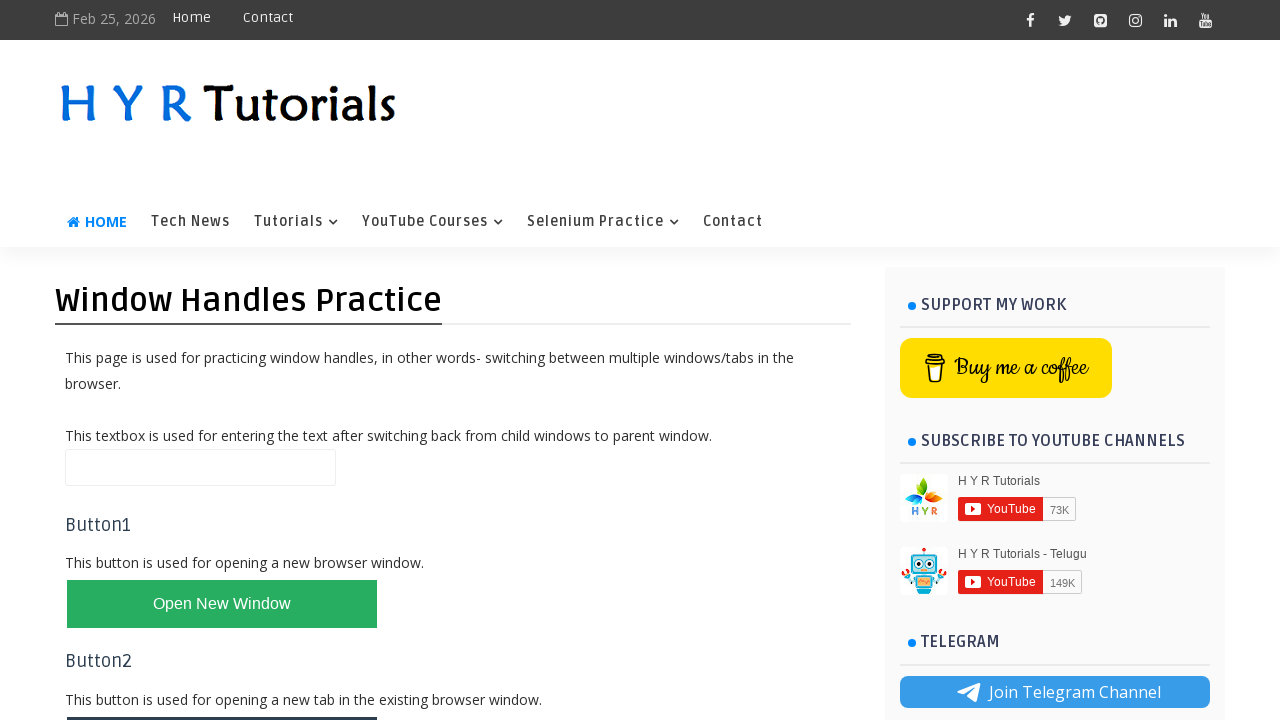

New window opened and captured
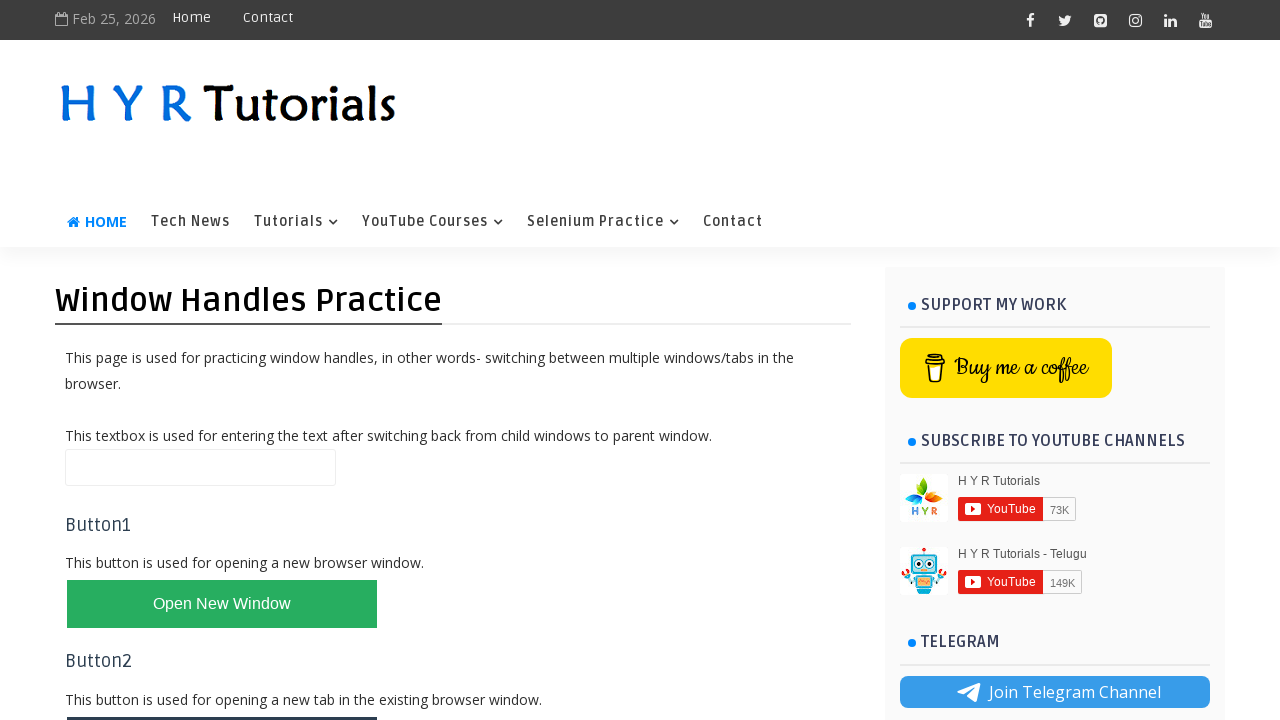

Filled firstName field in new window with 'gayathri panneer selvam' on #firstName
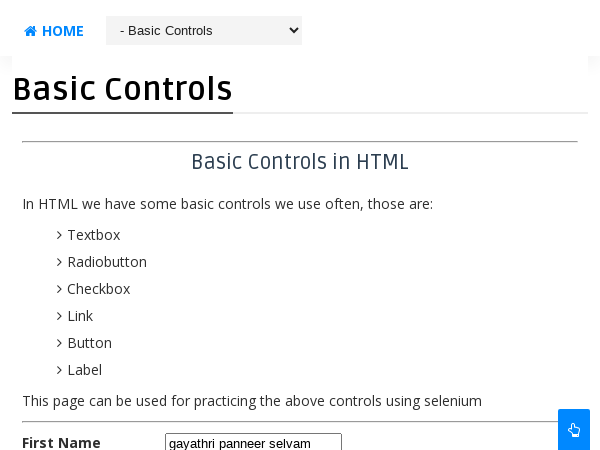

Closed the new window
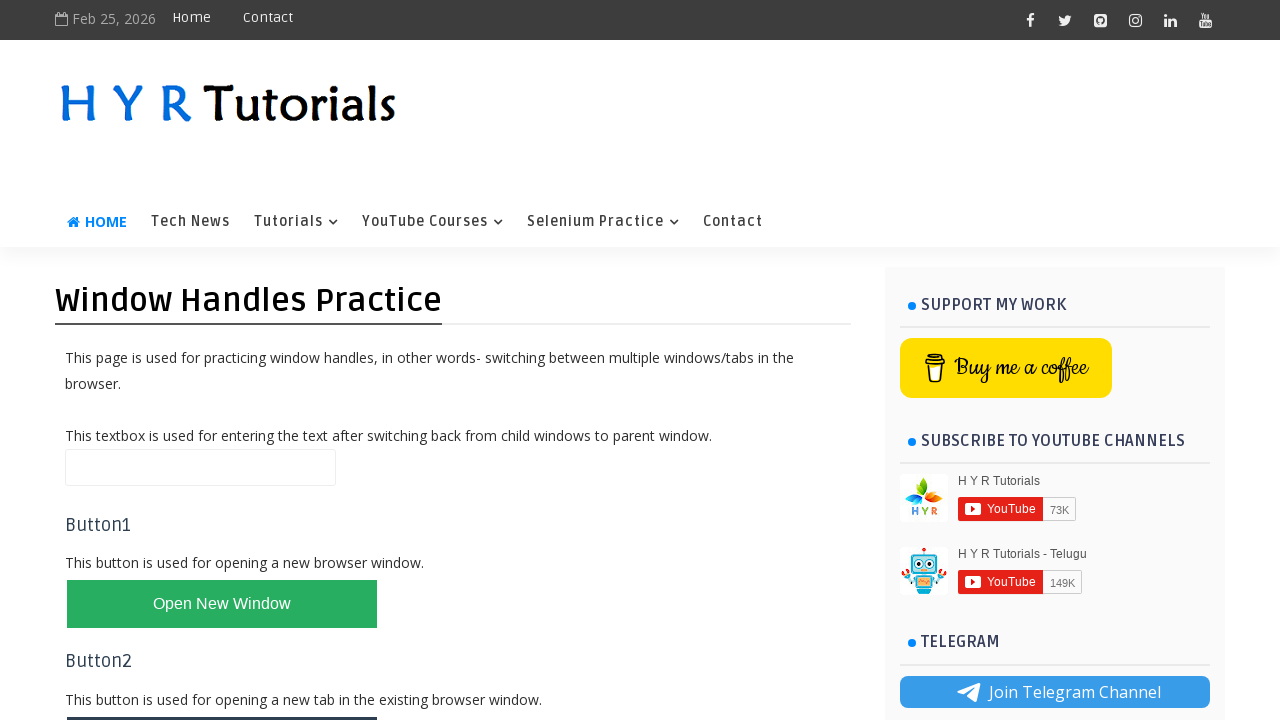

Filled name field in original window with 'gayathri' on #name
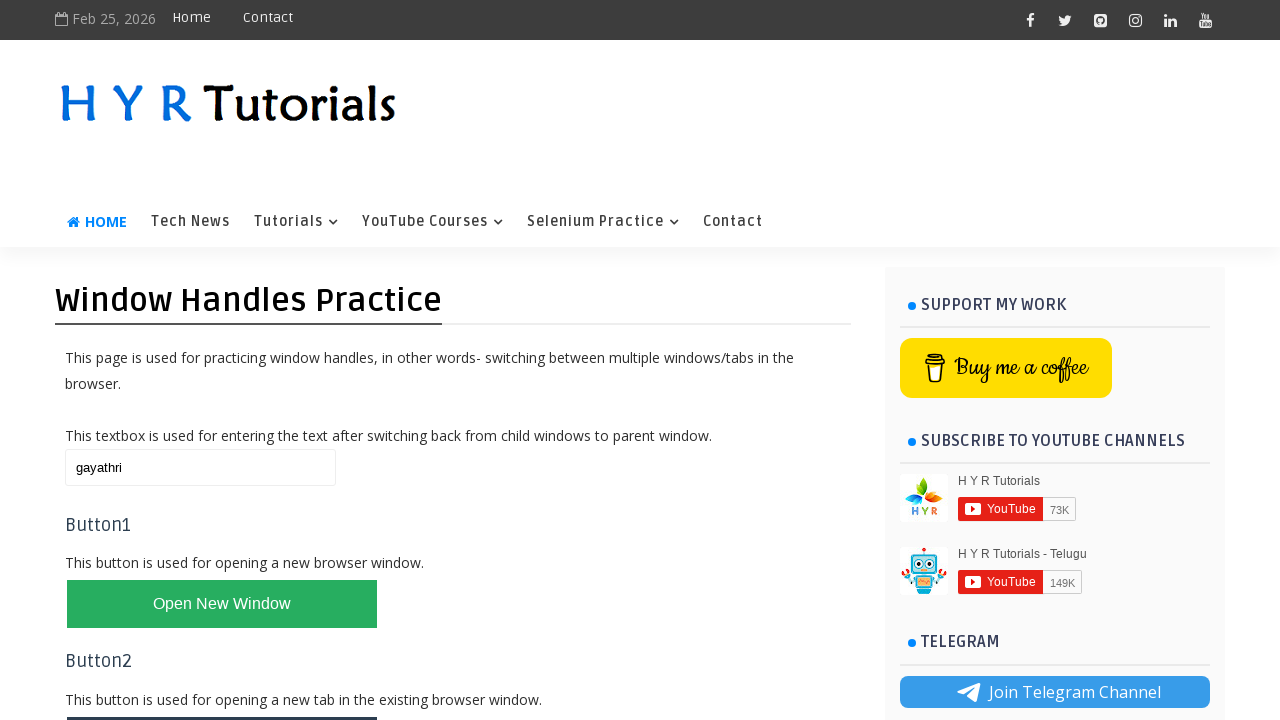

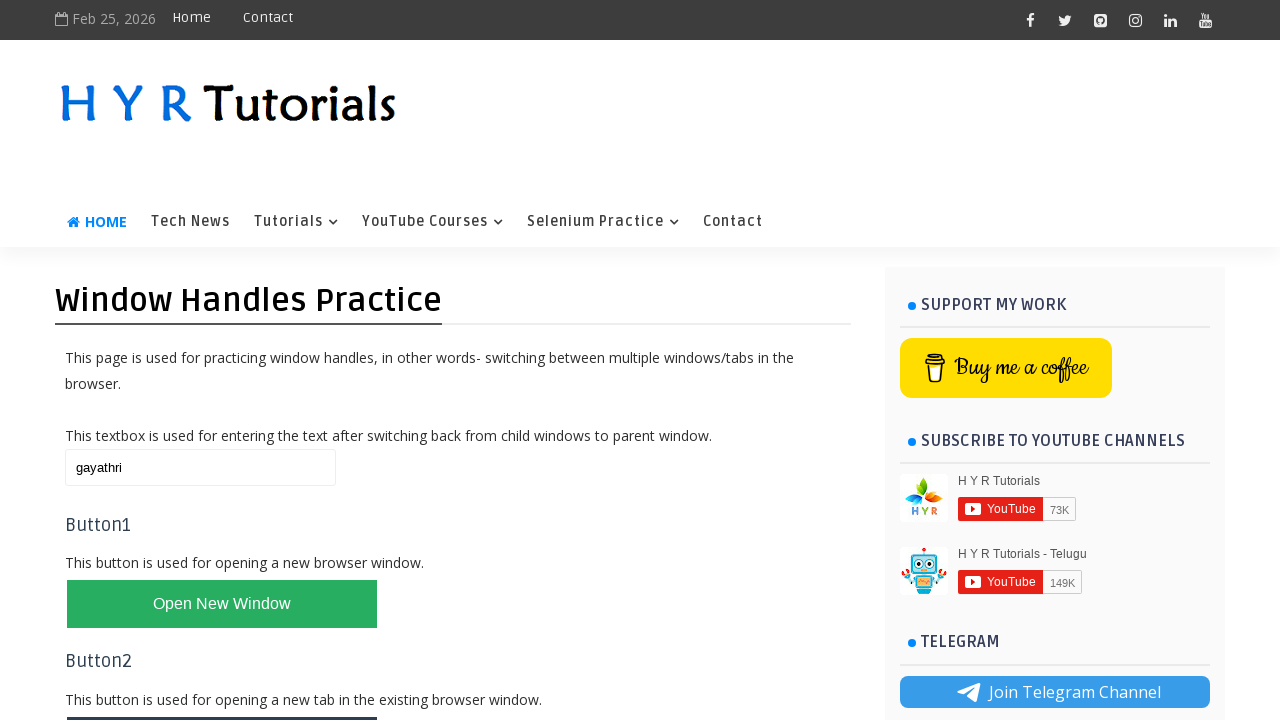